Tests that the todo counter displays the correct number of items as todos are added

Starting URL: https://demo.playwright.dev/todomvc

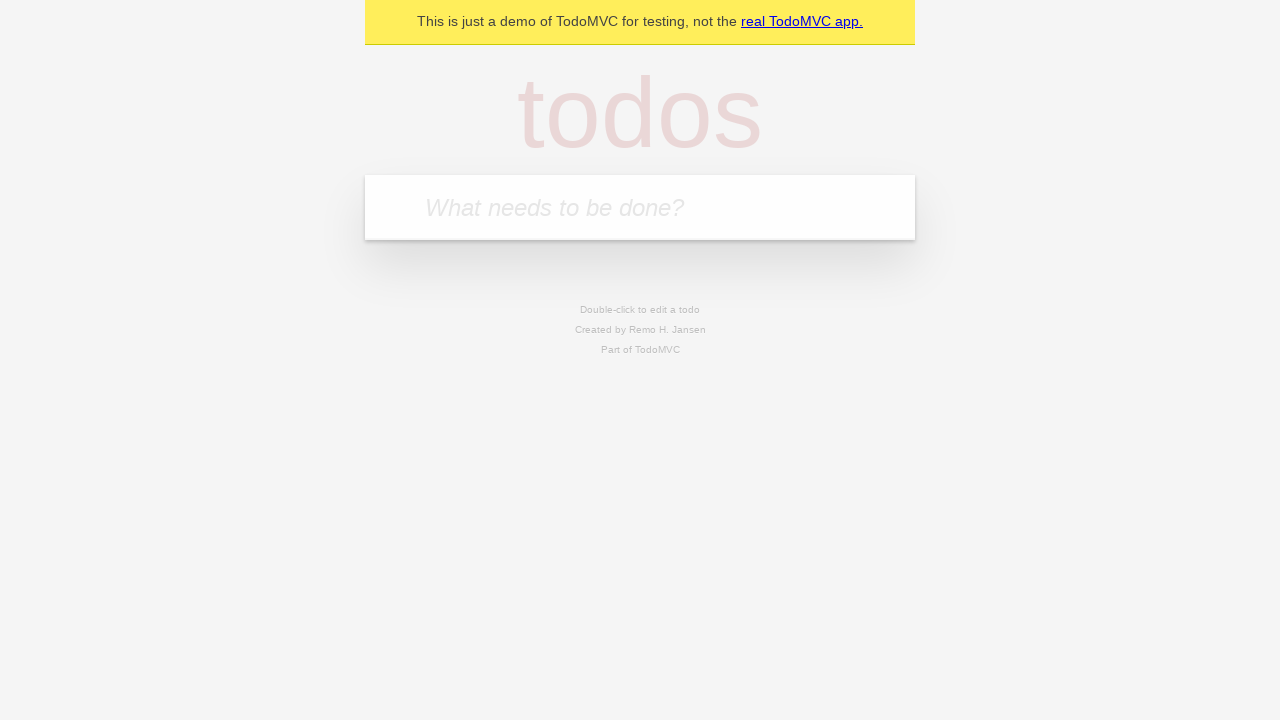

Filled first todo input with 'buy some cheese' on .new-todo
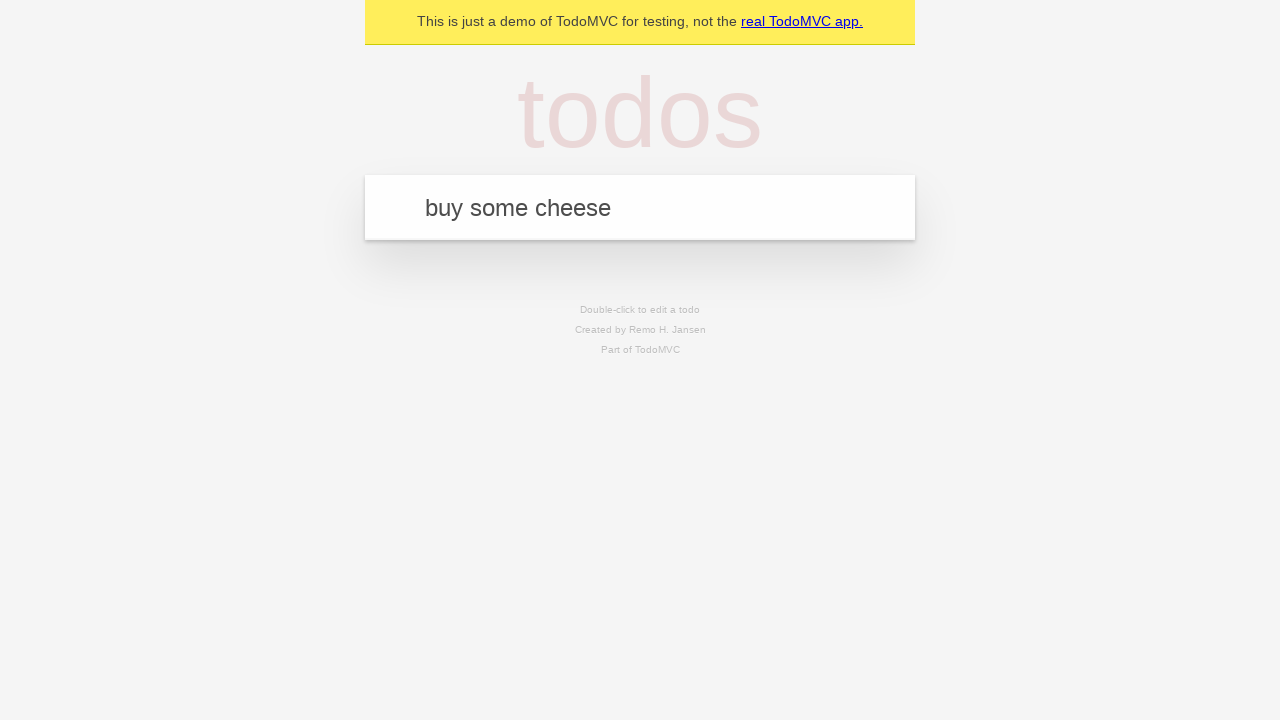

Pressed Enter to add first todo on .new-todo
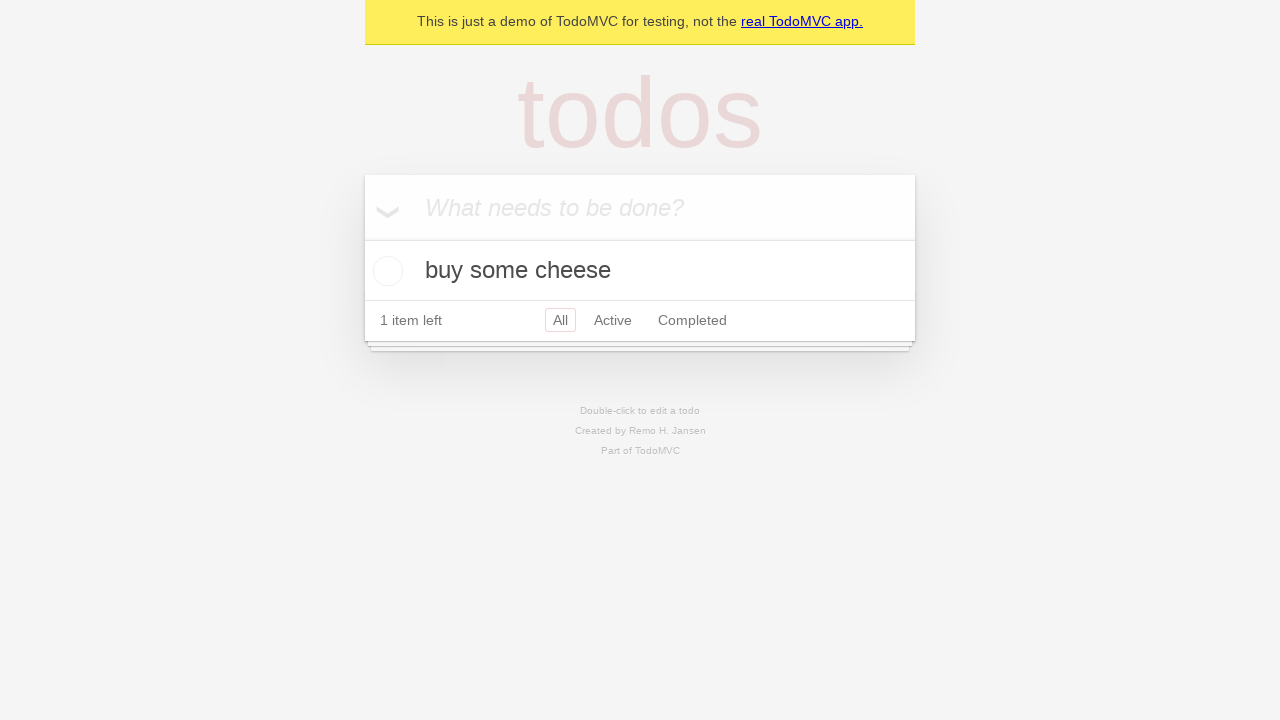

Todo counter element loaded after adding first item
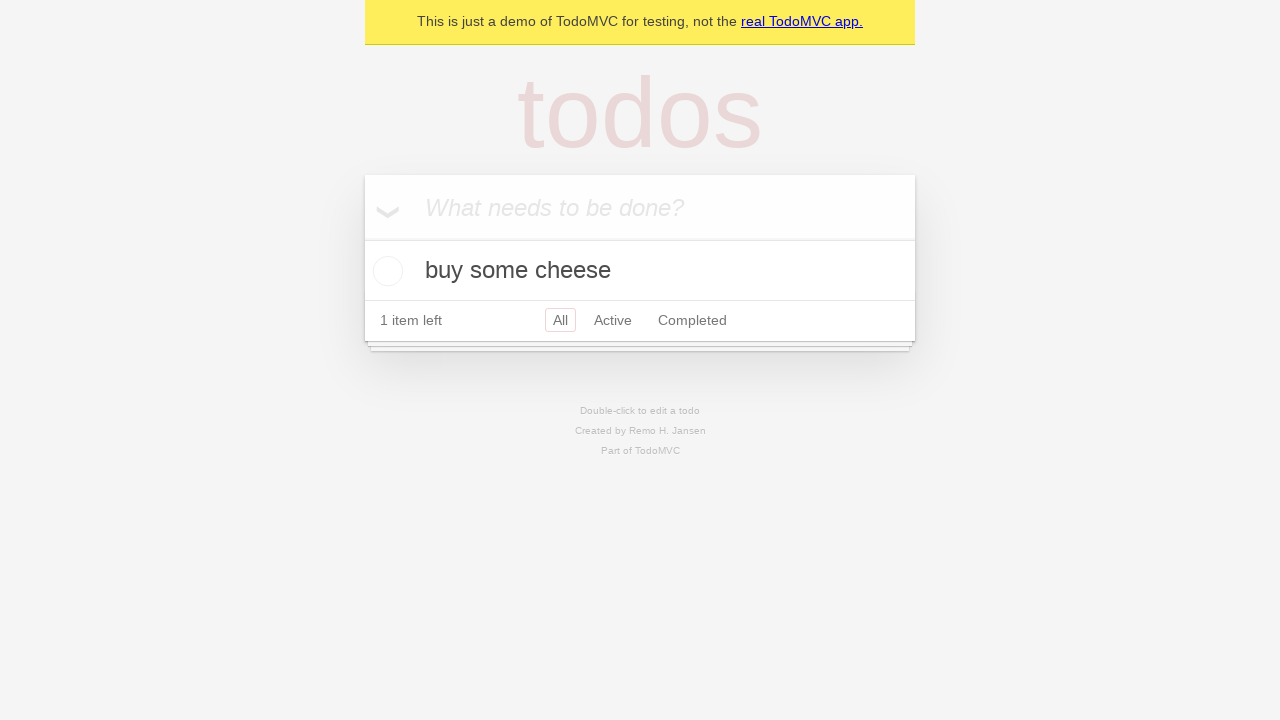

Filled second todo input with 'feed the cat' on .new-todo
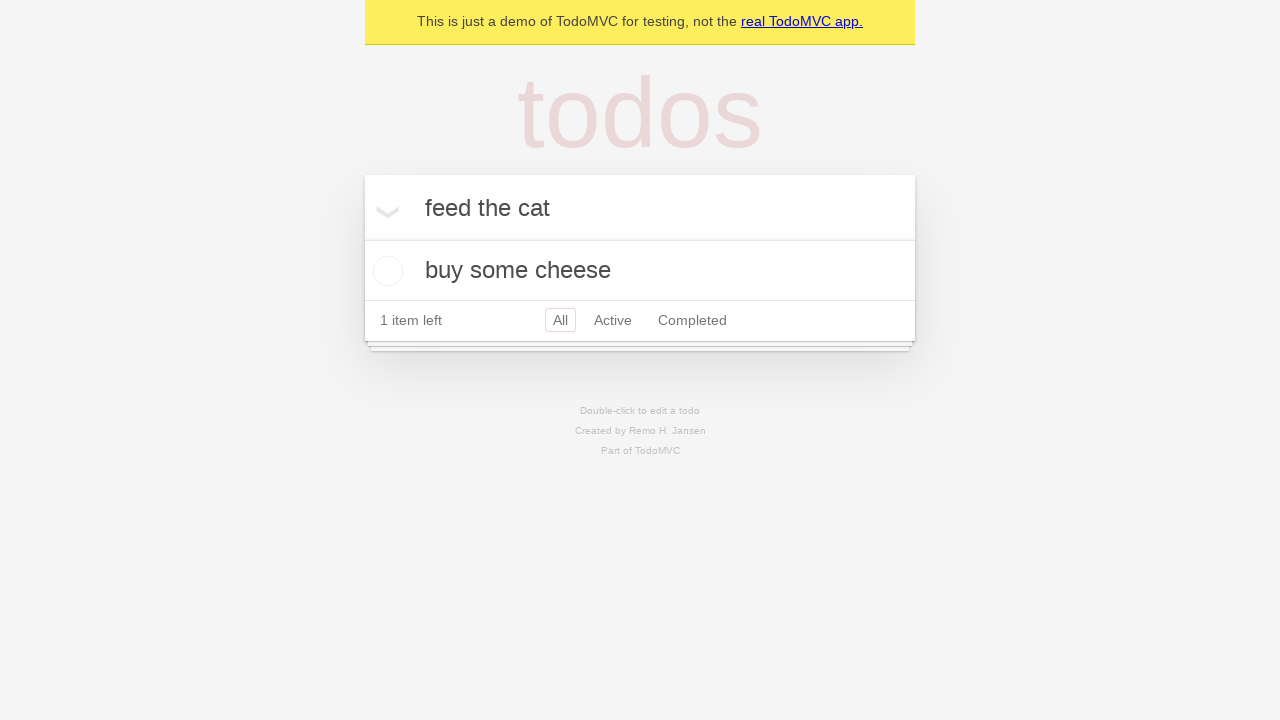

Pressed Enter to add second todo on .new-todo
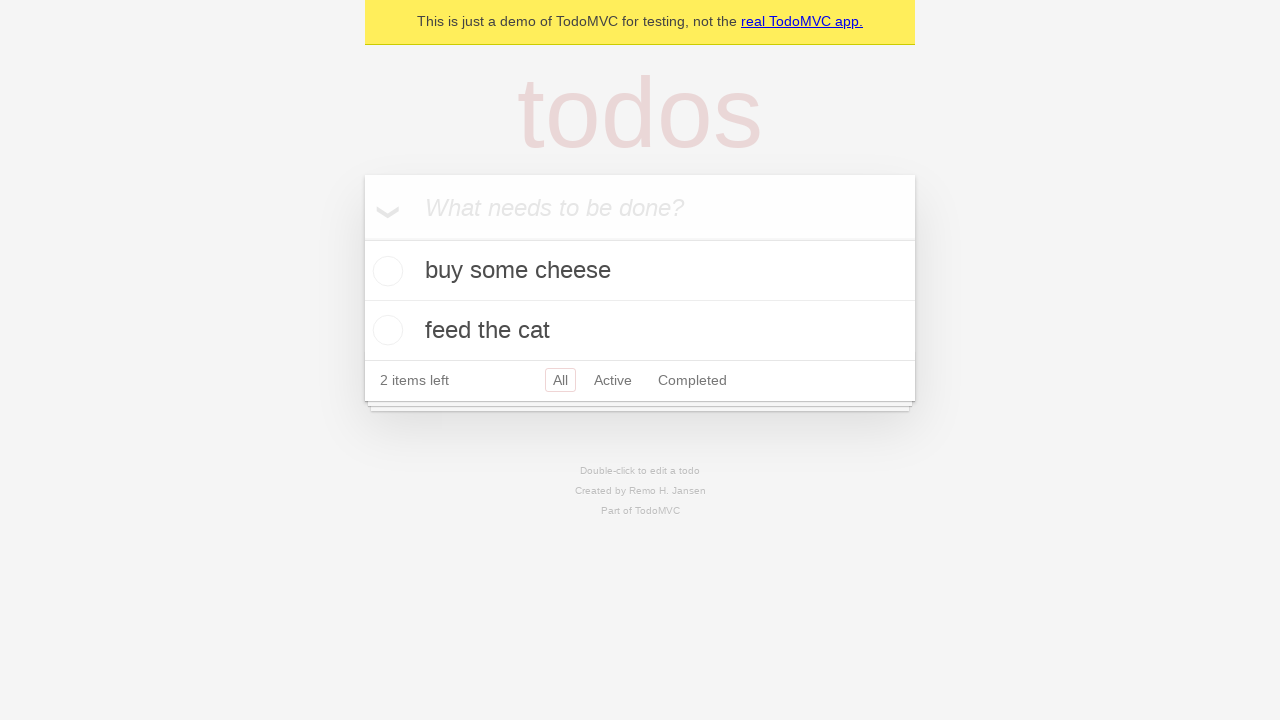

Verified that 2 todo items are now displayed in the list
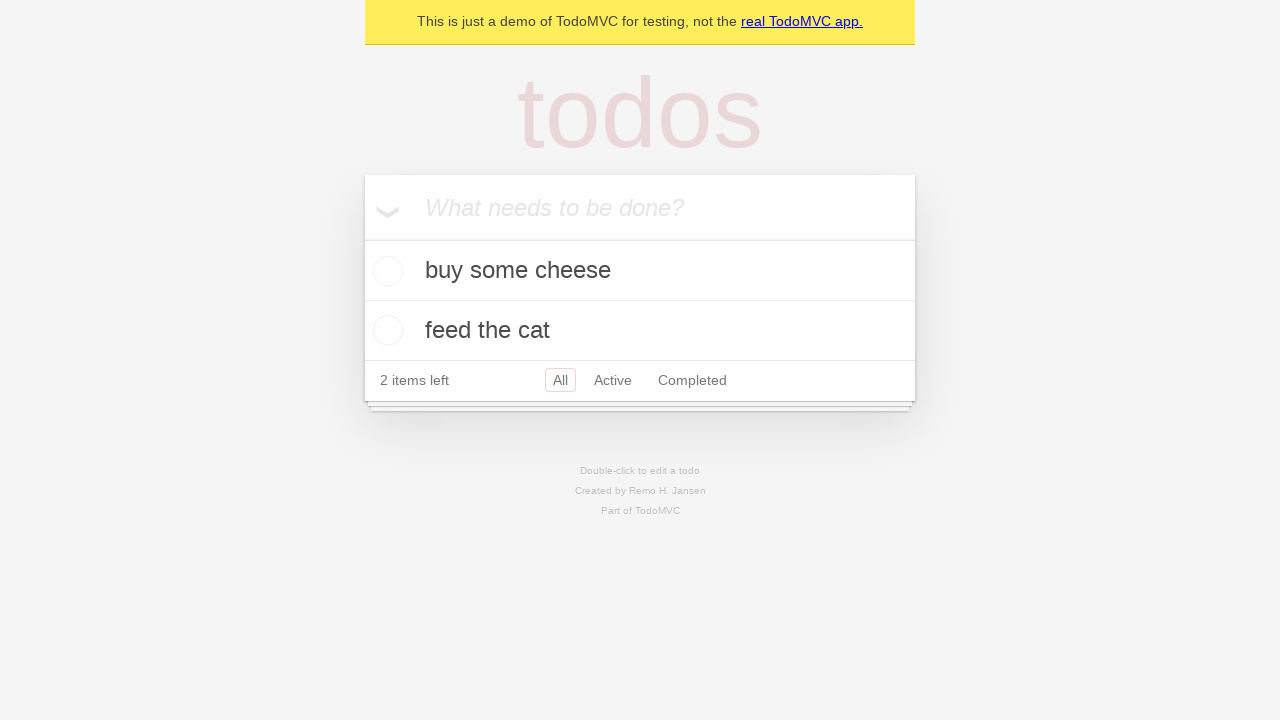

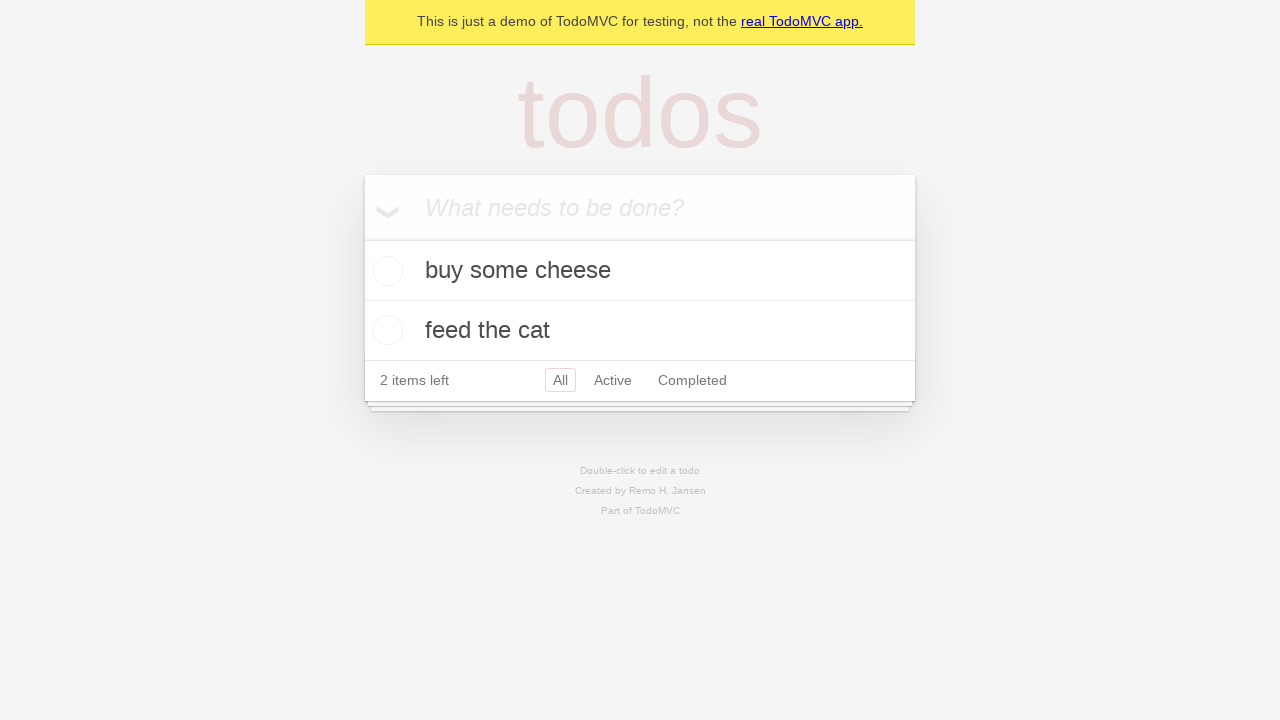